Tests navigation by clicking on "End of Series" link and verifying the URL changes to the expected category page

Starting URL: https://shop.studiob3.pl/

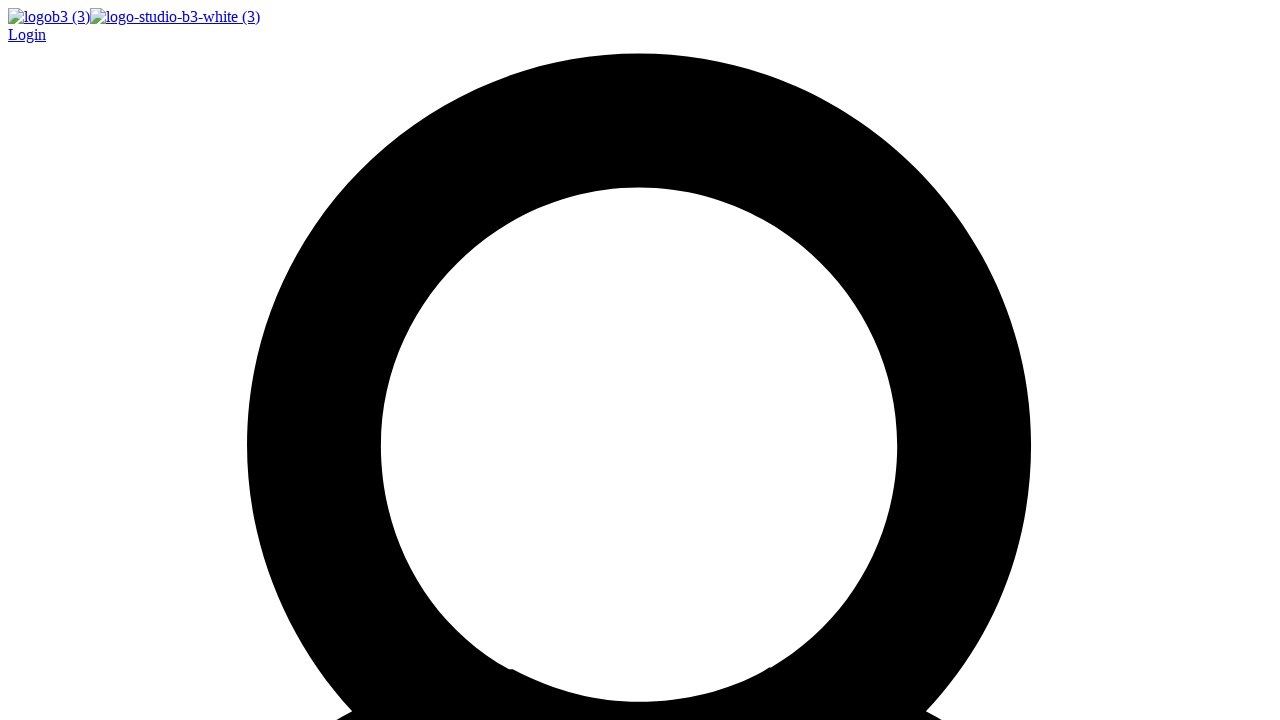

Clicked on 'End of Series' link at (90, 360) on text=End of Series
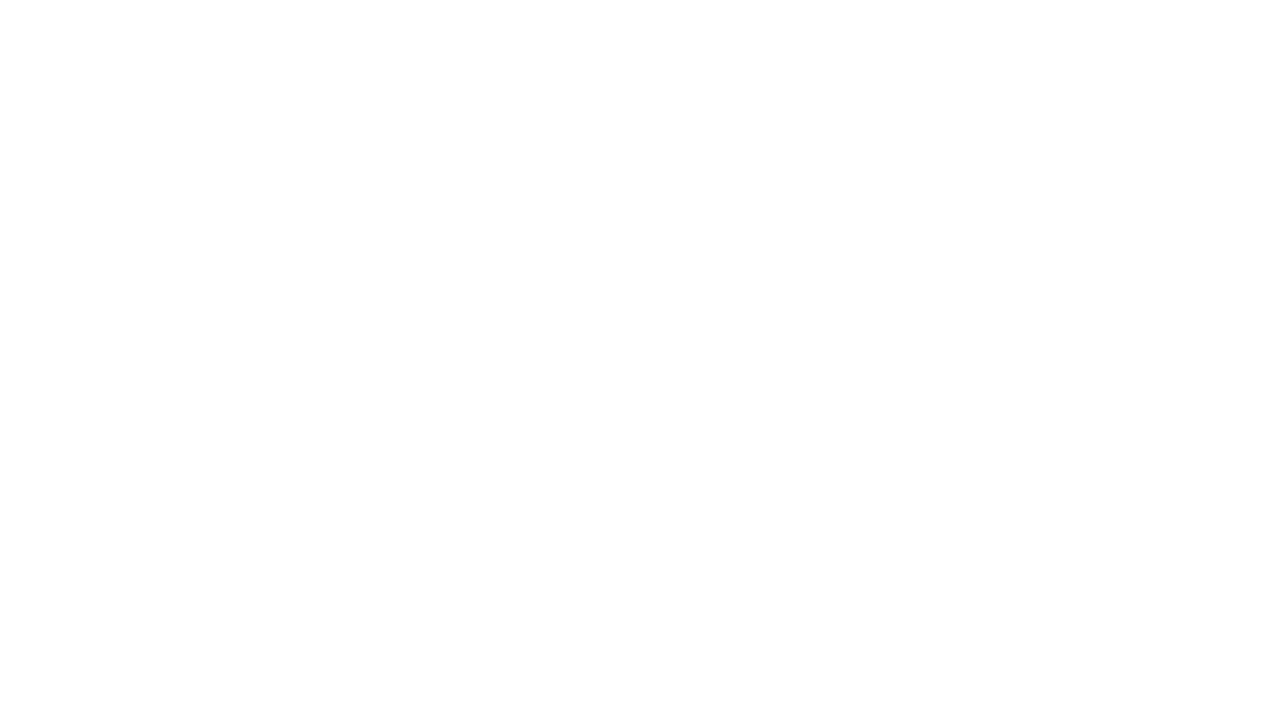

Successfully navigated to End of Series category page at https://shop.studiob3.pl/product-category/end-of-series/
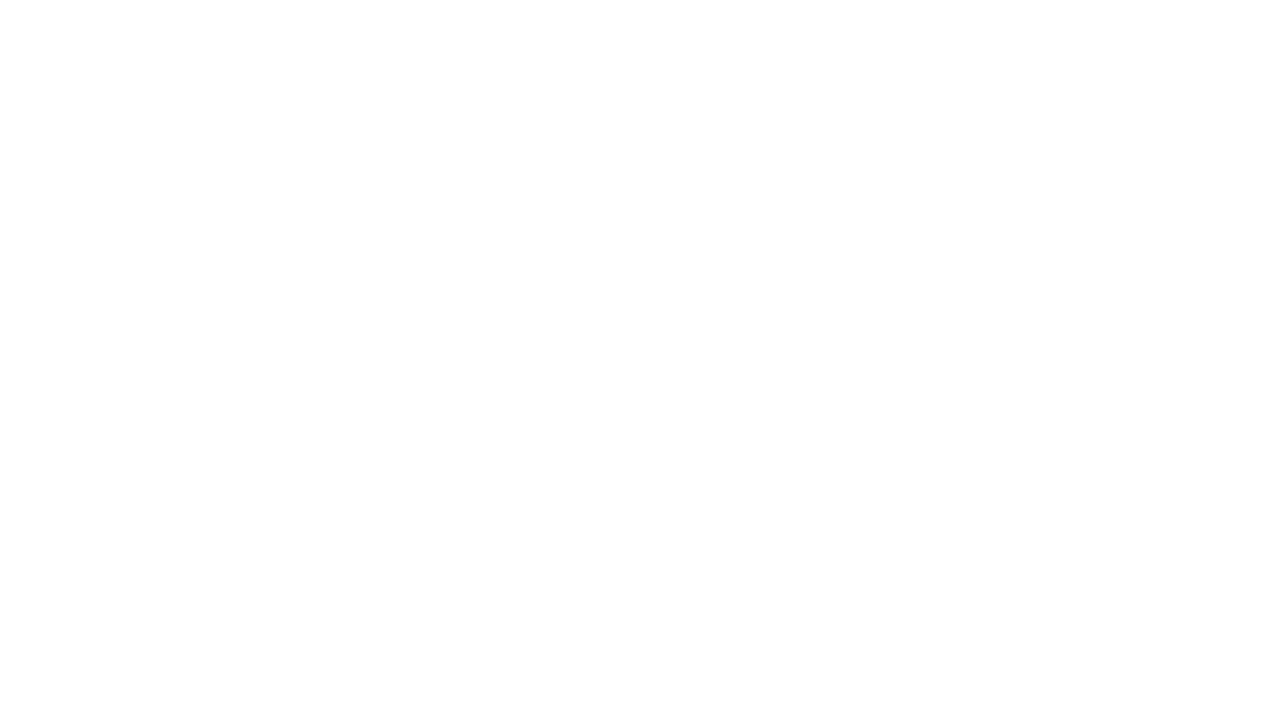

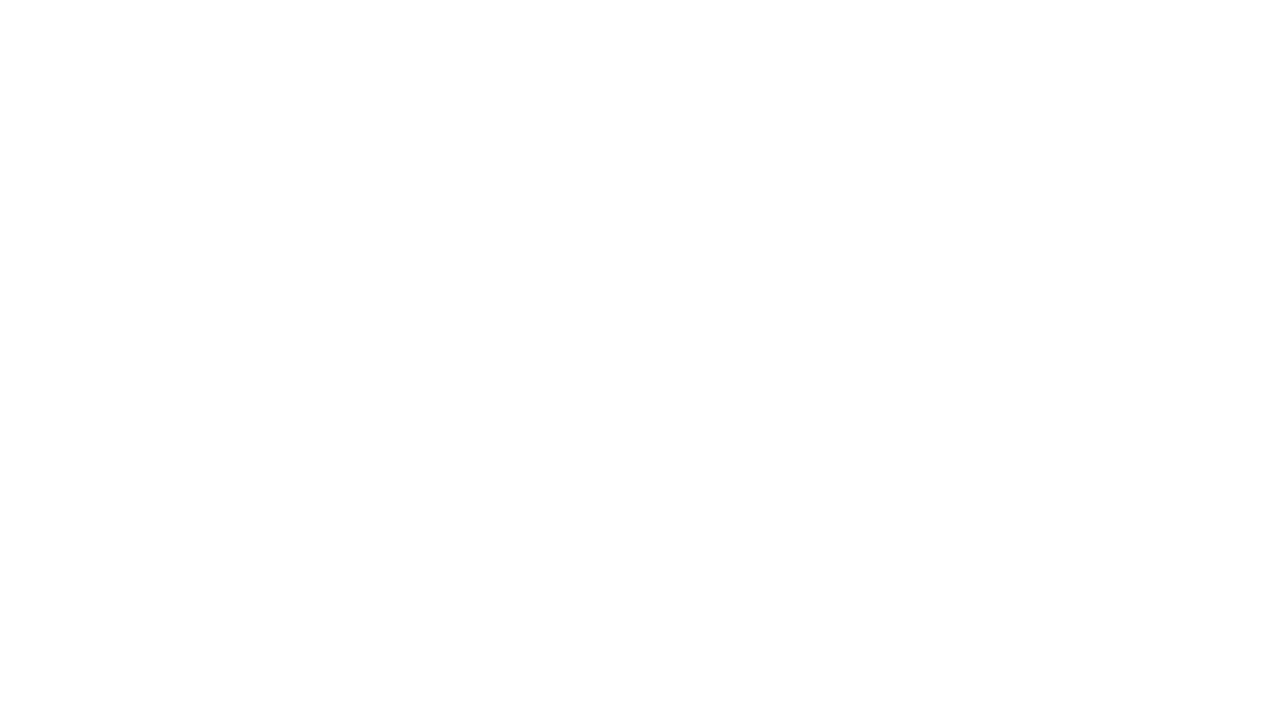